Navigates to the Automation Panda website and clicks on a menu item to access a page, then verifies content is displayed

Starting URL: https://www.automationpanda.com/

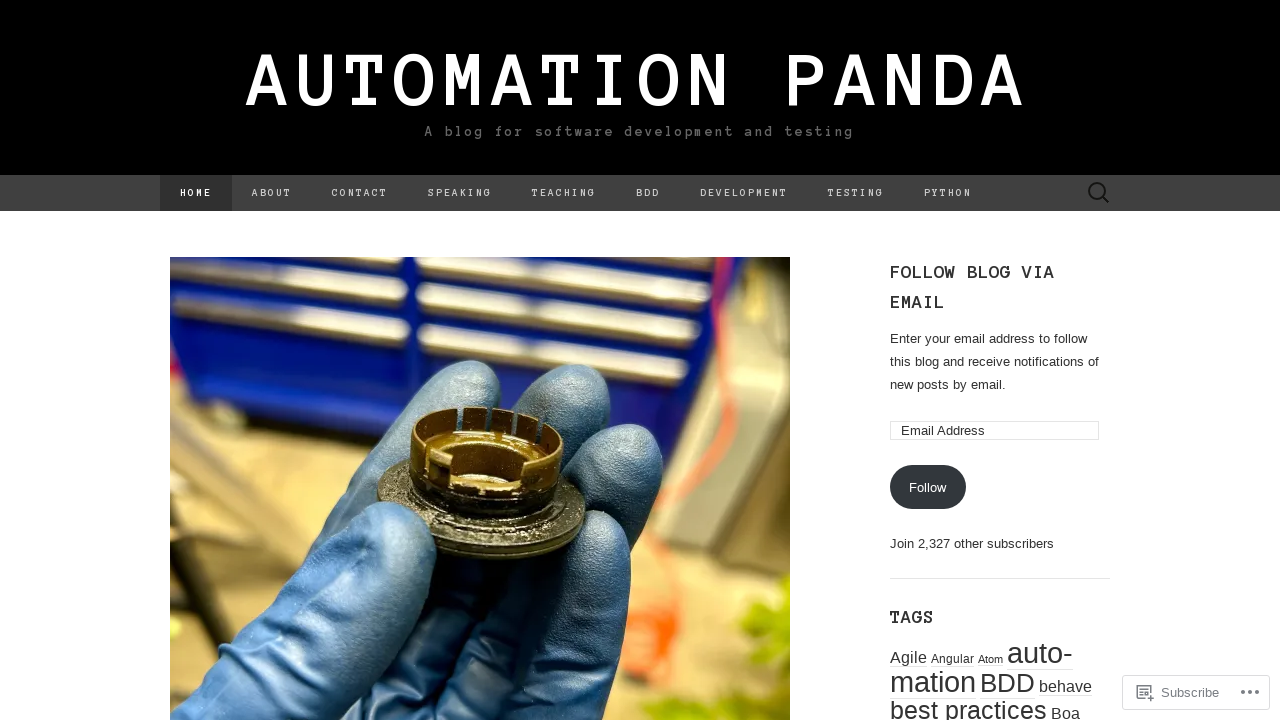

Navigated to Automation Panda website
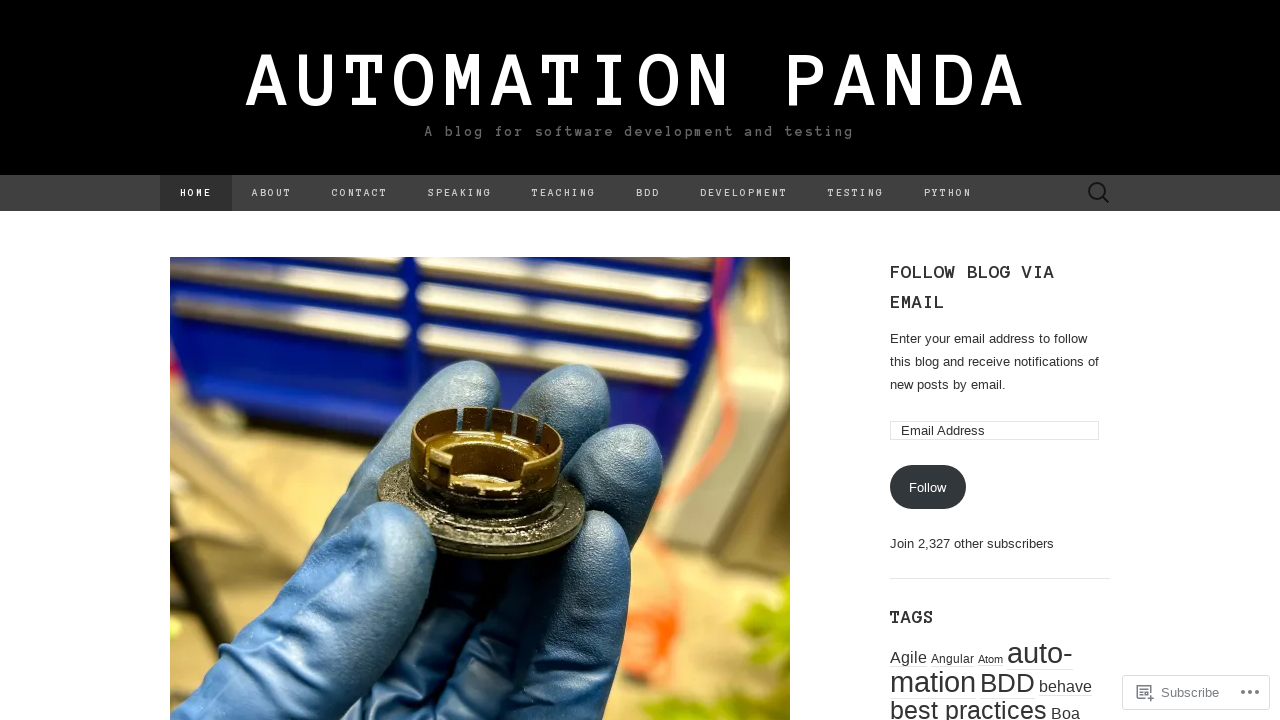

Clicked on menu item to navigate at (272, 193) on #menu-item-9
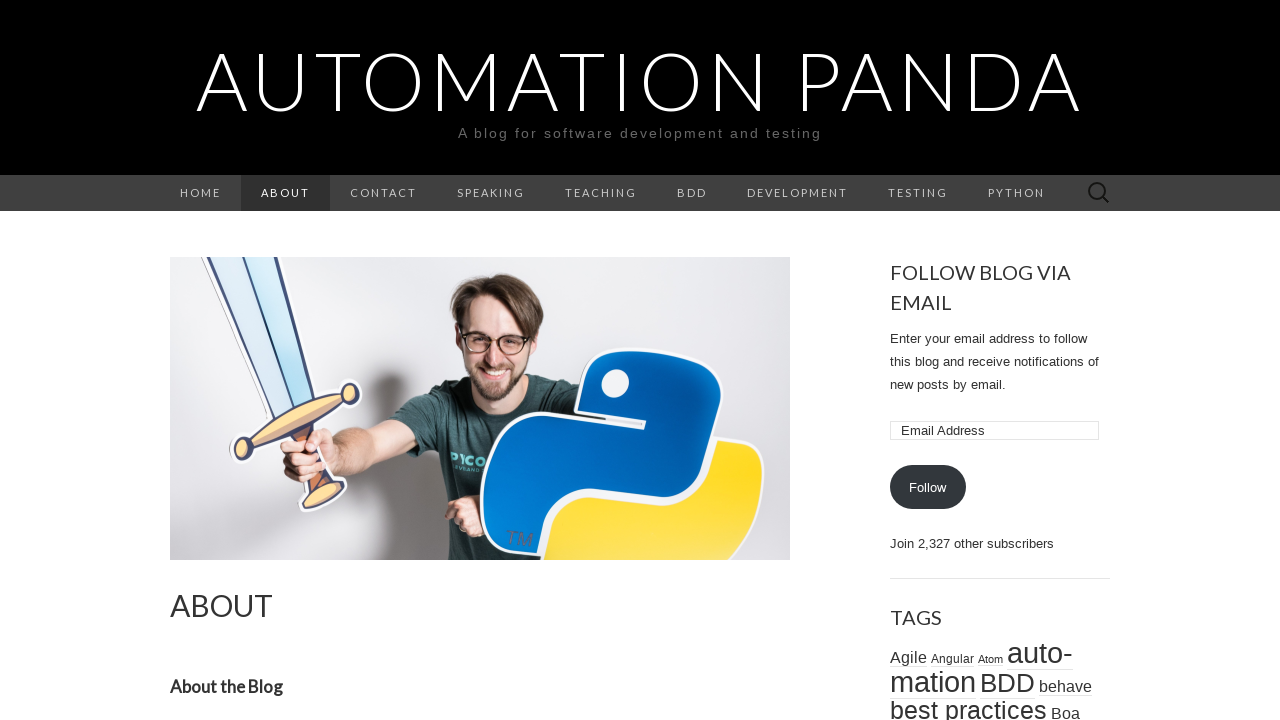

Article content loaded and displayed
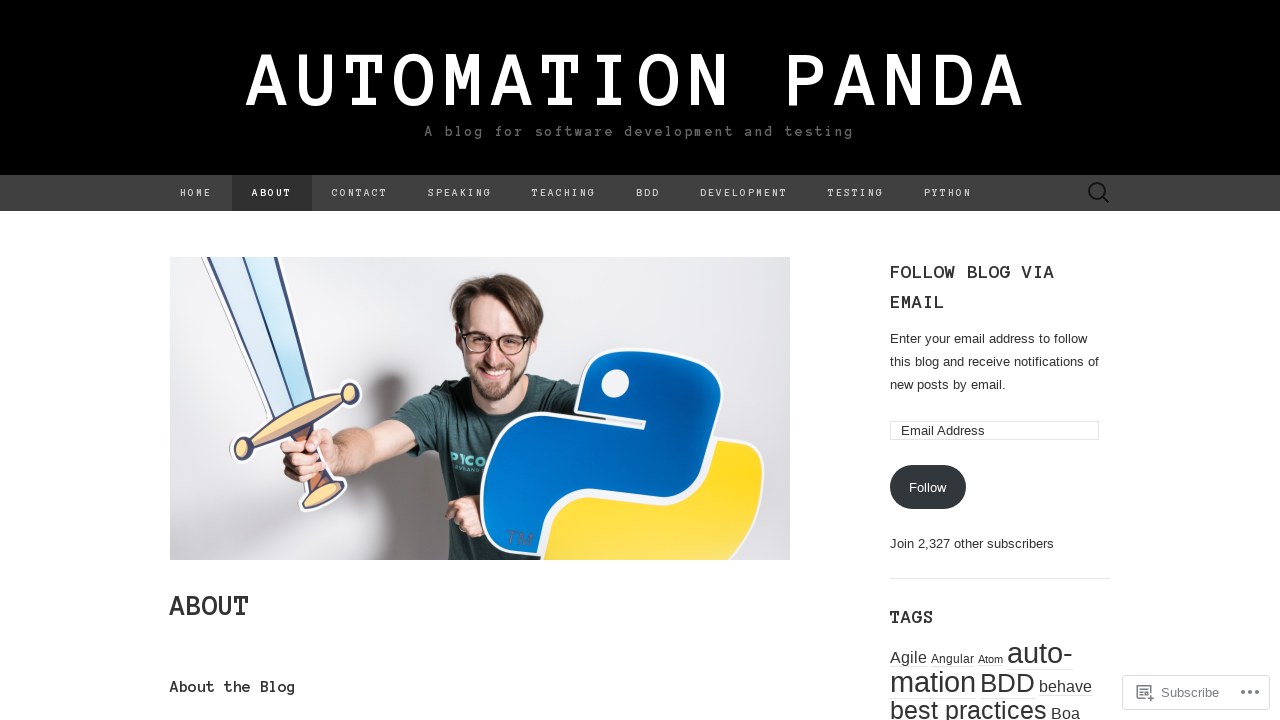

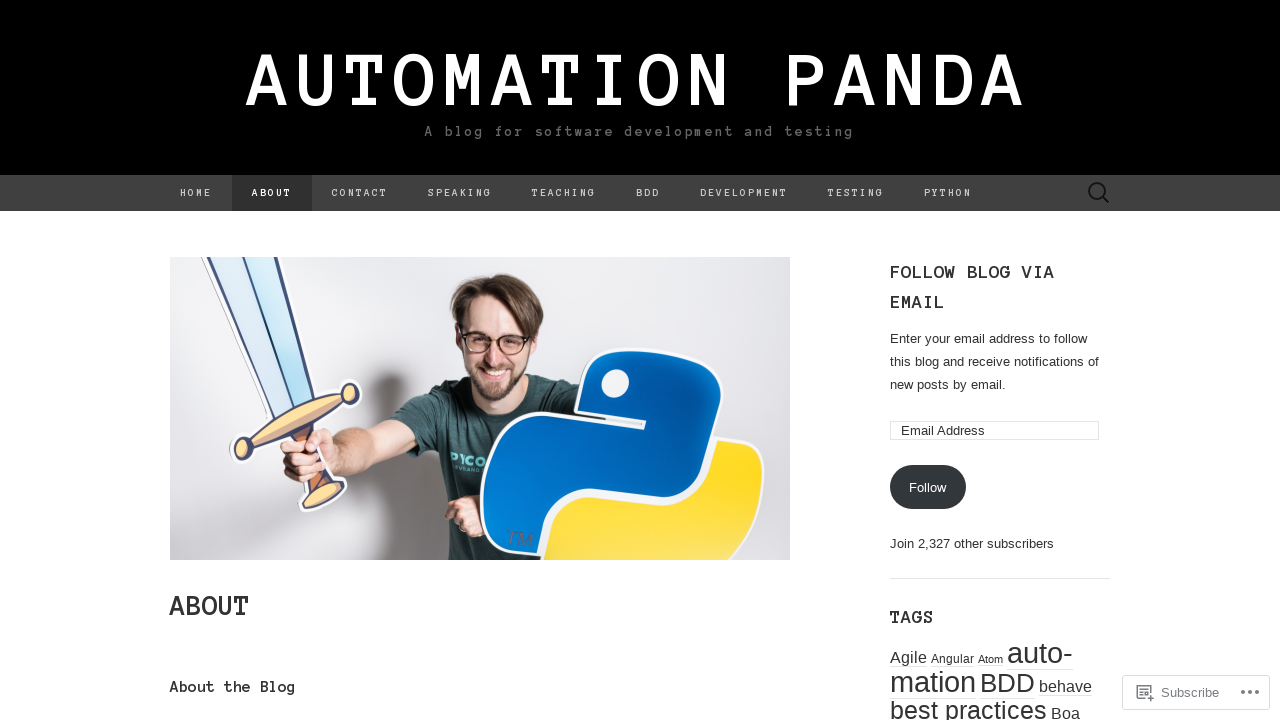